Fills out a comprehensive web form with various input types including text fields, radio buttons, dropdowns, checkboxes, and submits the form

Starting URL: http://katalon-test.s3.amazonaws.com/demo-aut/dist/html/form.html

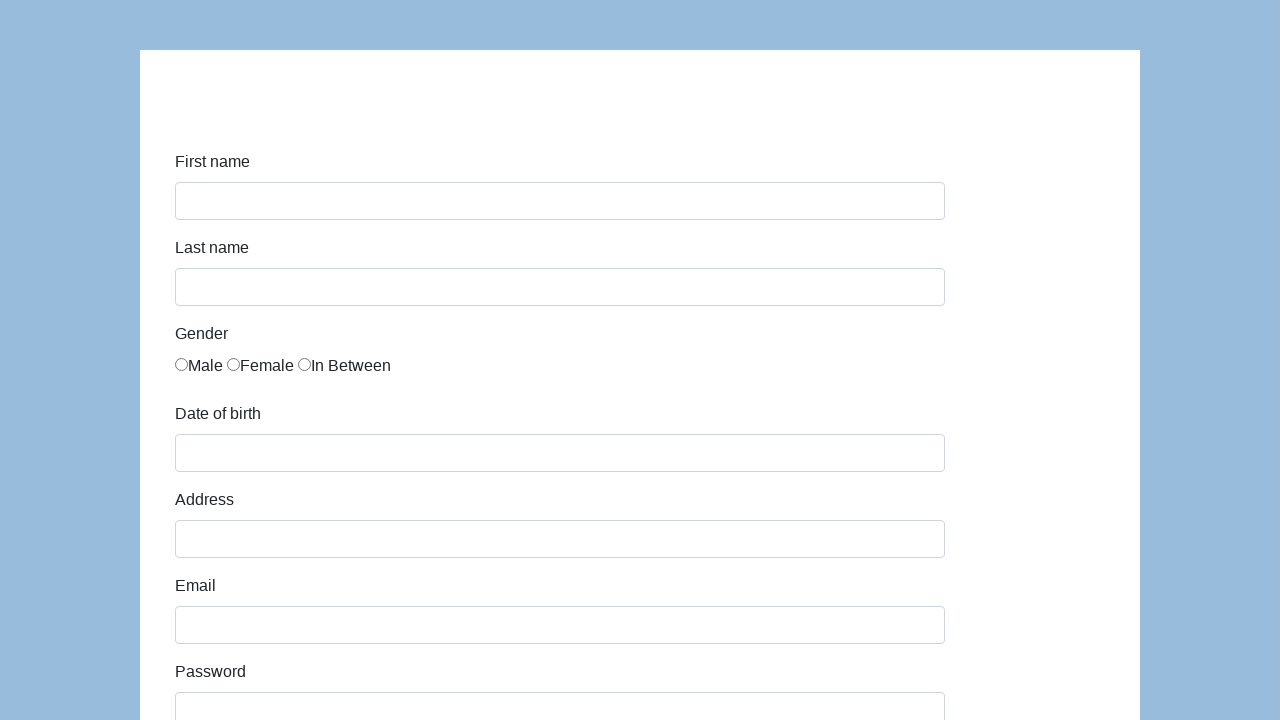

Filled first name field with 'Konstantin' on #first-name
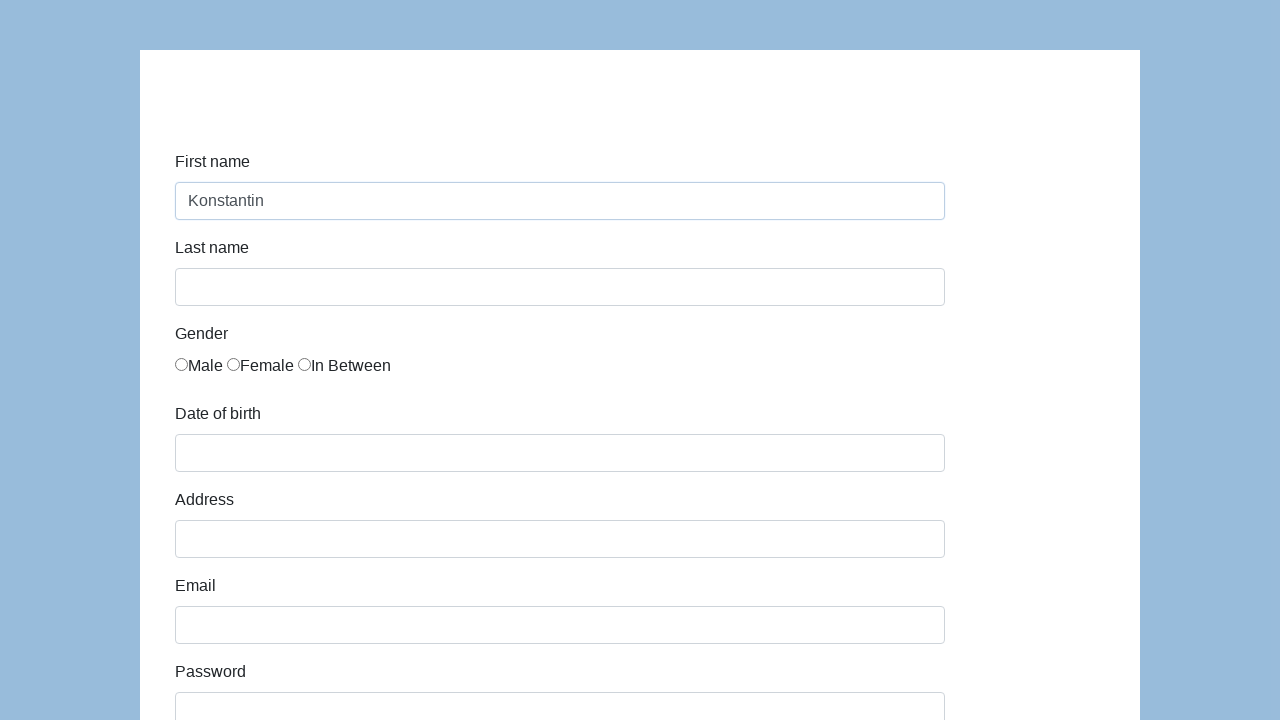

Filled last name field with 'Polianskii' on #last-name
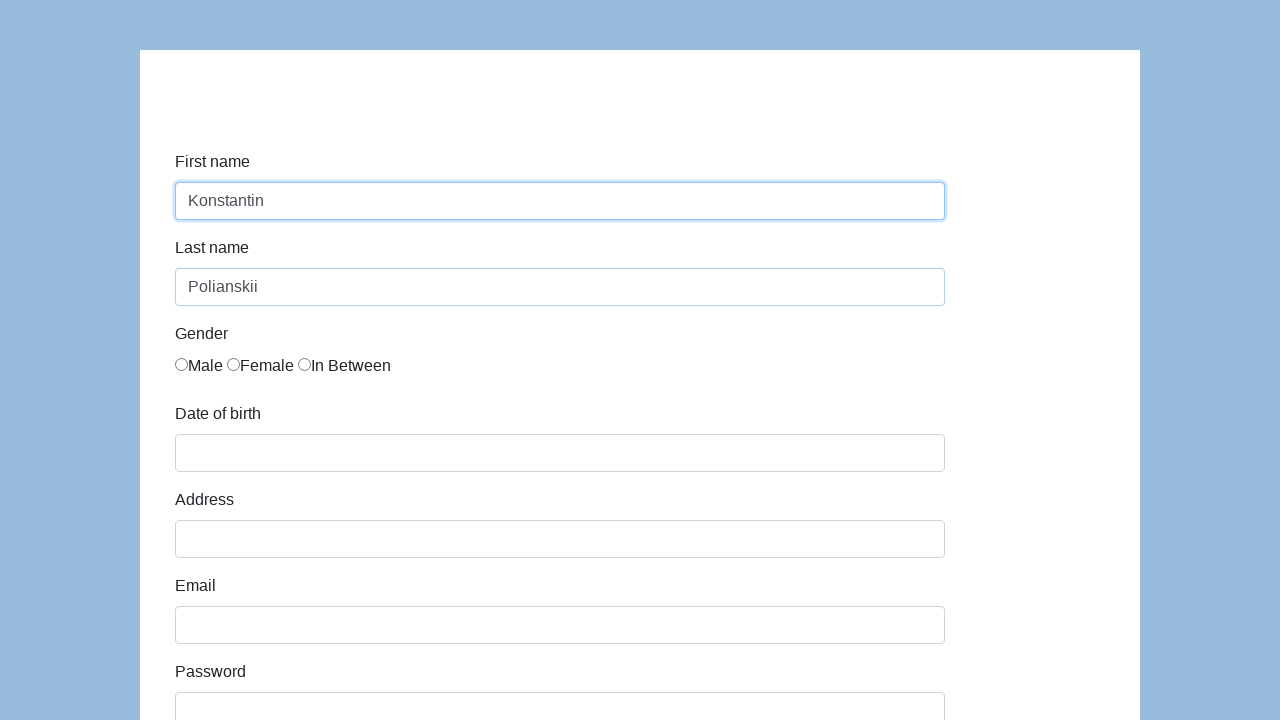

Selected gender radio button at (182, 364) on xpath=//html//div[@class='radio-container col-sm-10']//label[1]/input[1]
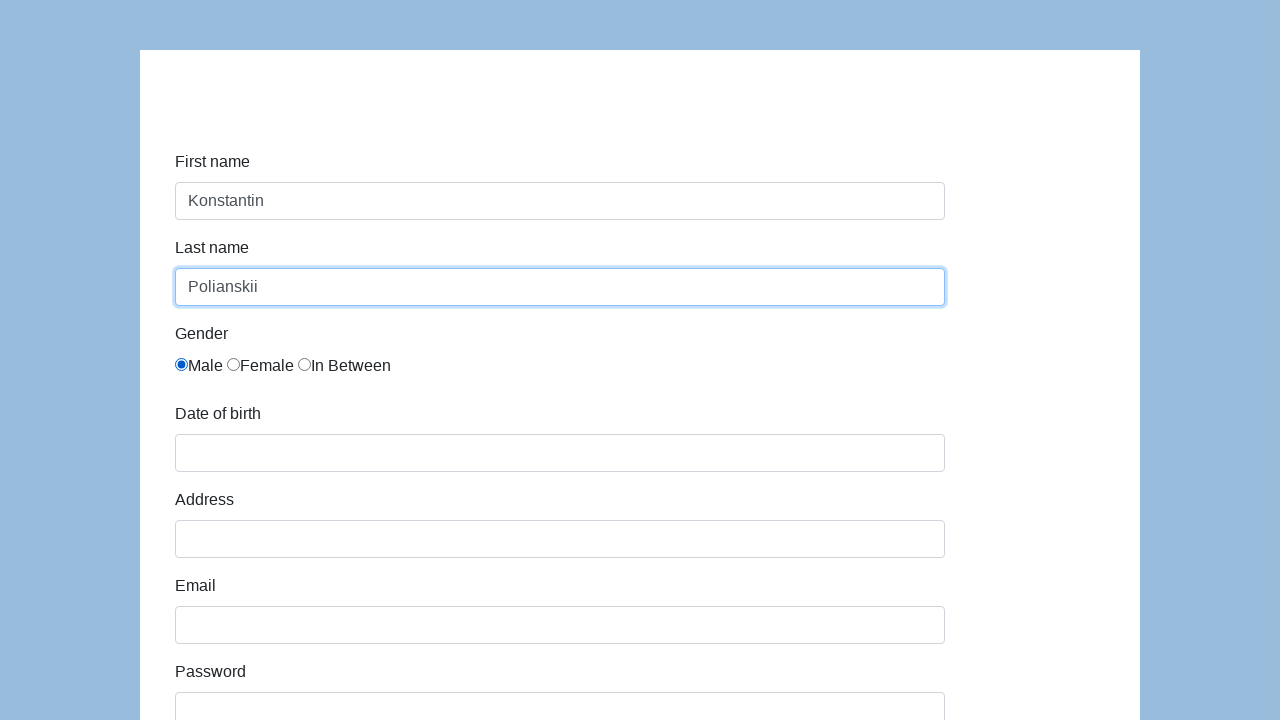

Filled date of birth with '07/08/1980' on #dob
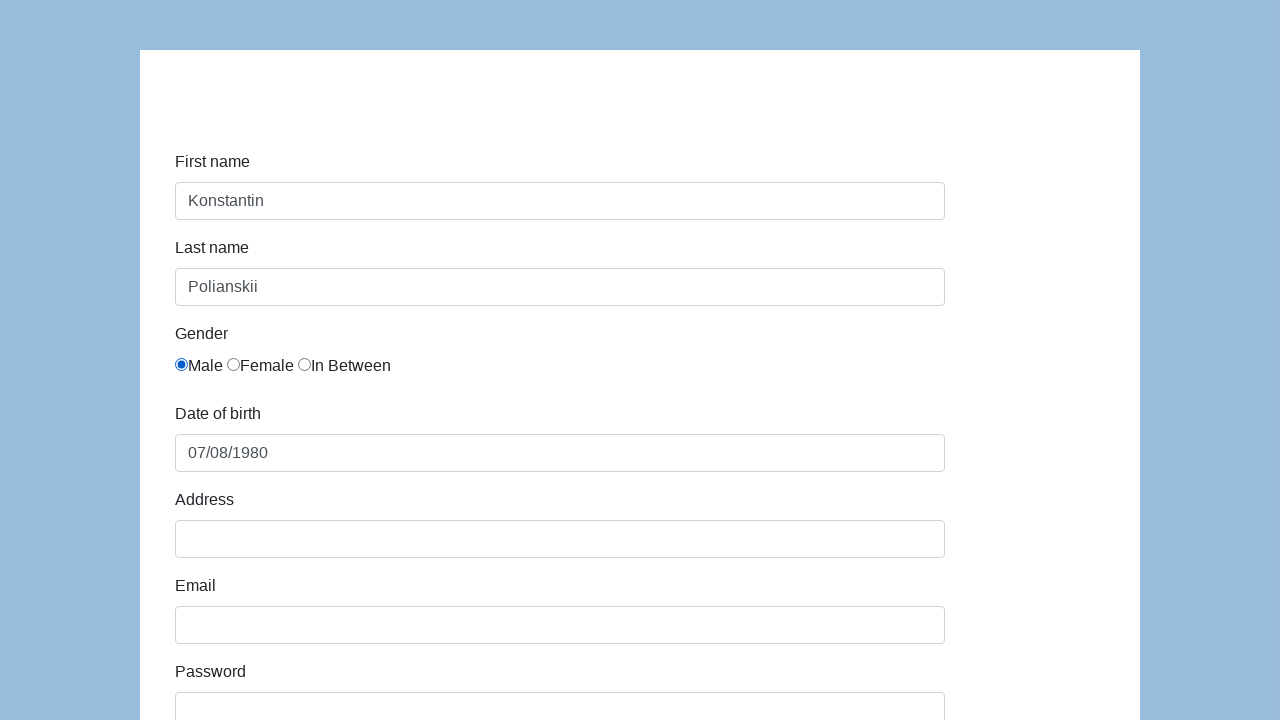

Filled address field with '555 Emerson cir Bolingbook. IL 60440' on #address
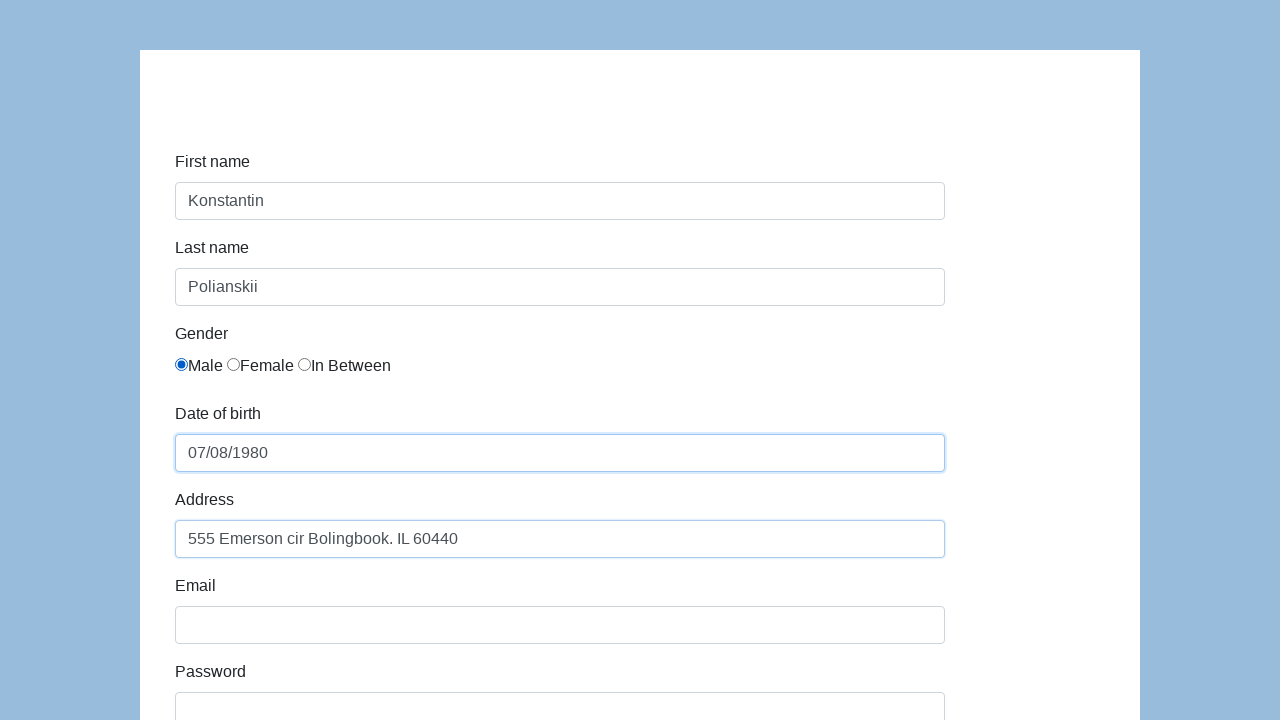

Filled email field with 'stan@gmail.com' on #email
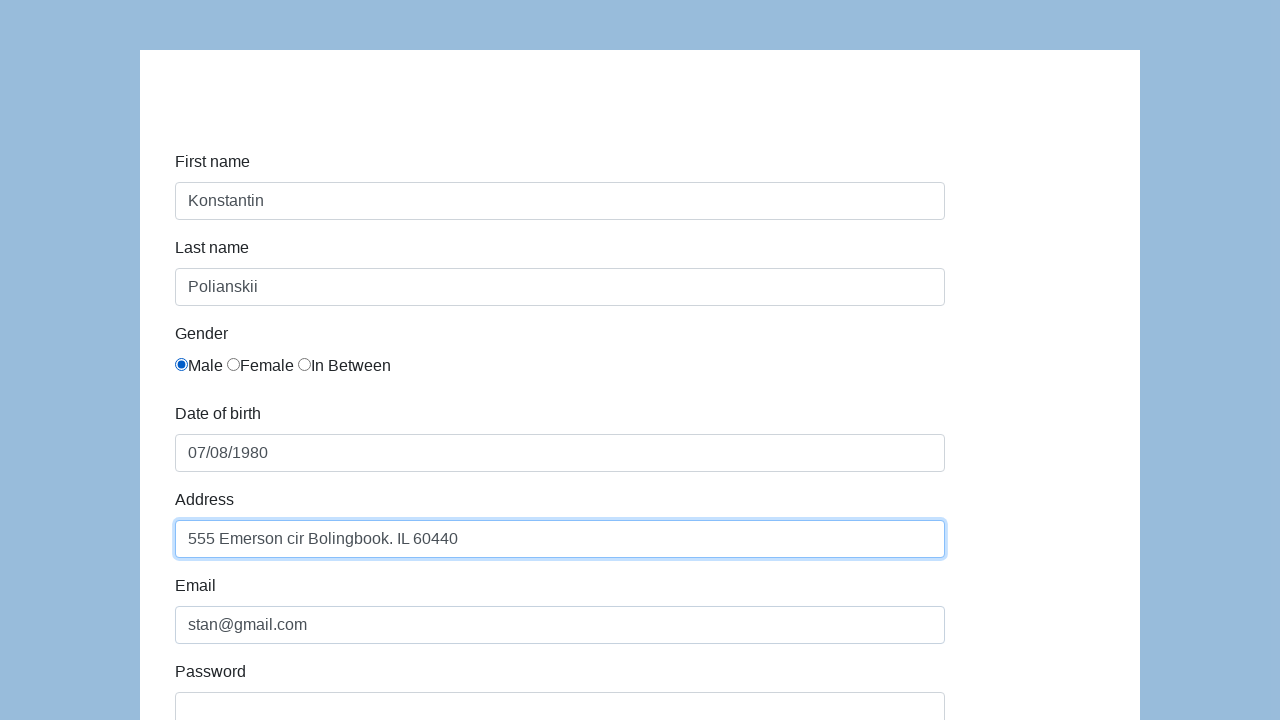

Filled password field with 'password1qwery' on #password
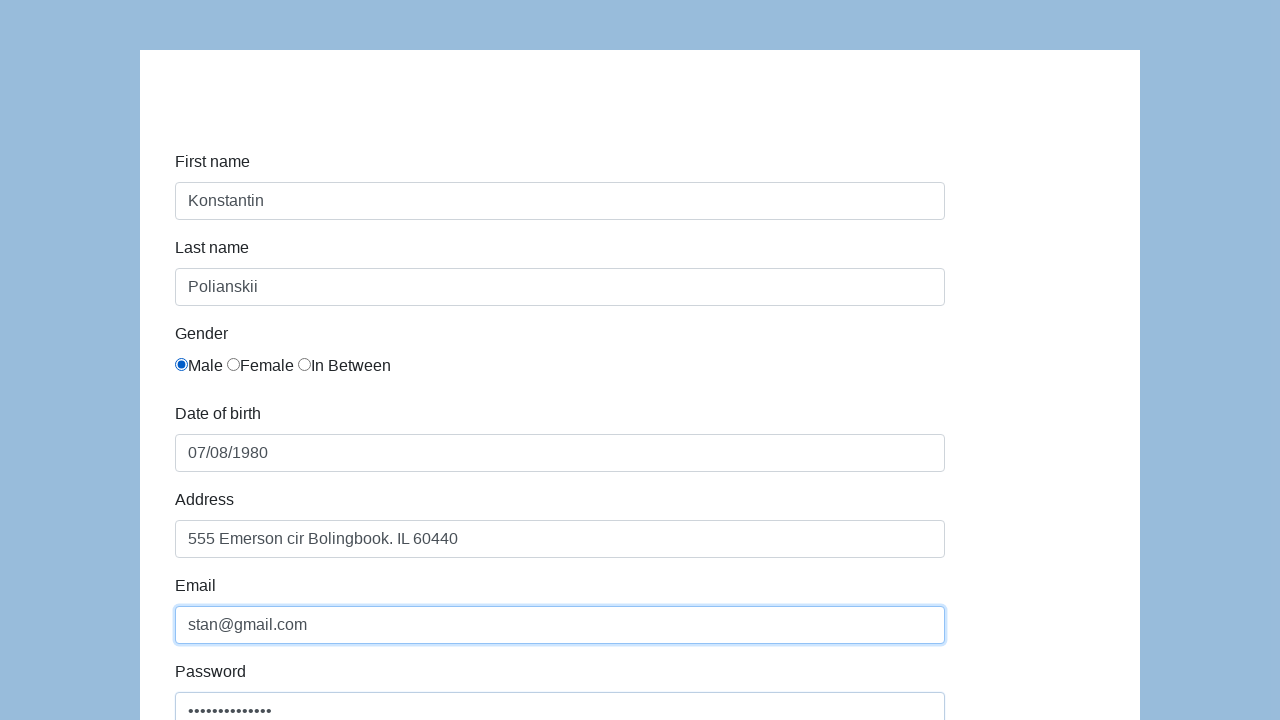

Filled company name field with 'Home inc' on #company
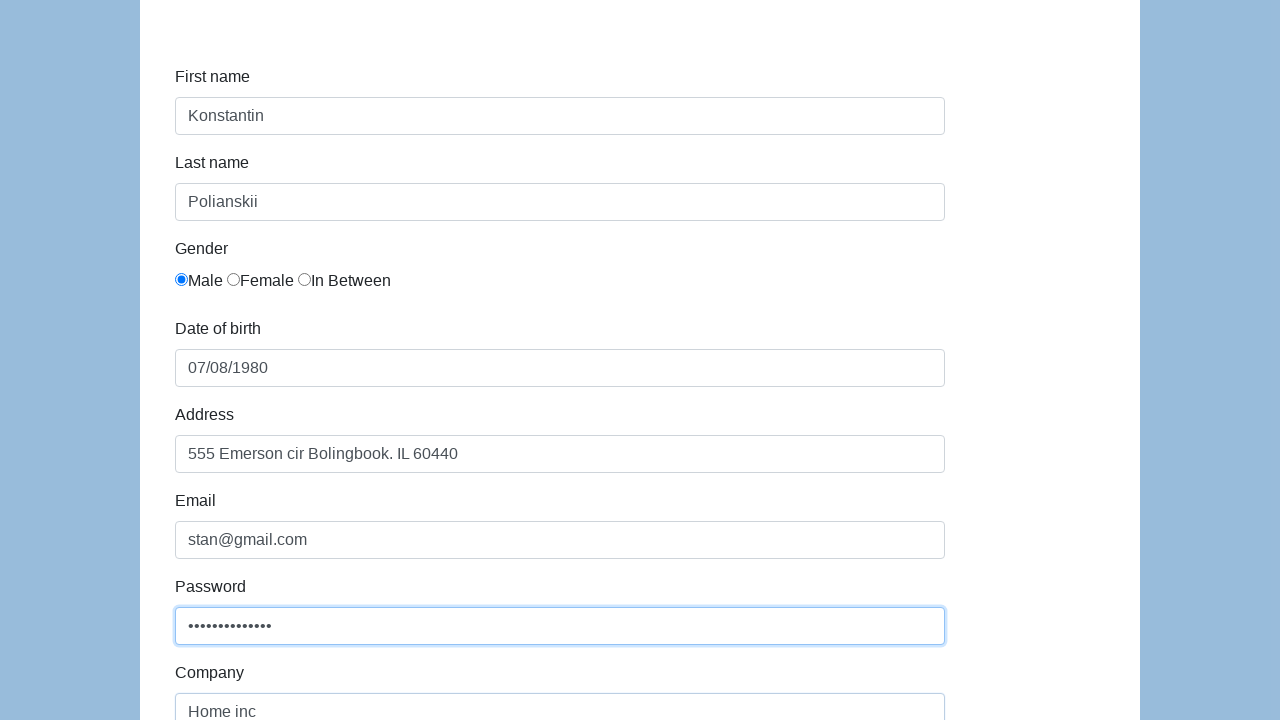

Selected 'QA' from role dropdown on #role
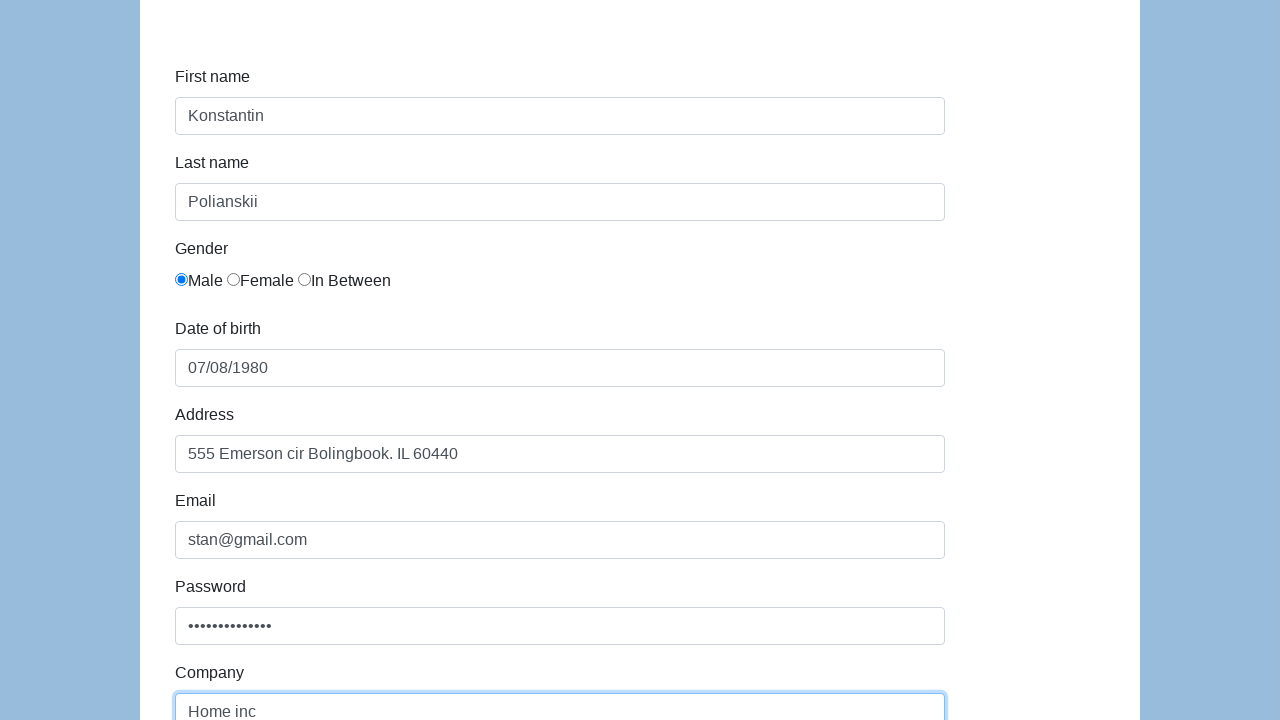

Selected multiple job expectations: 'Good teamwork', 'High salary', 'Challenging' on #expectation
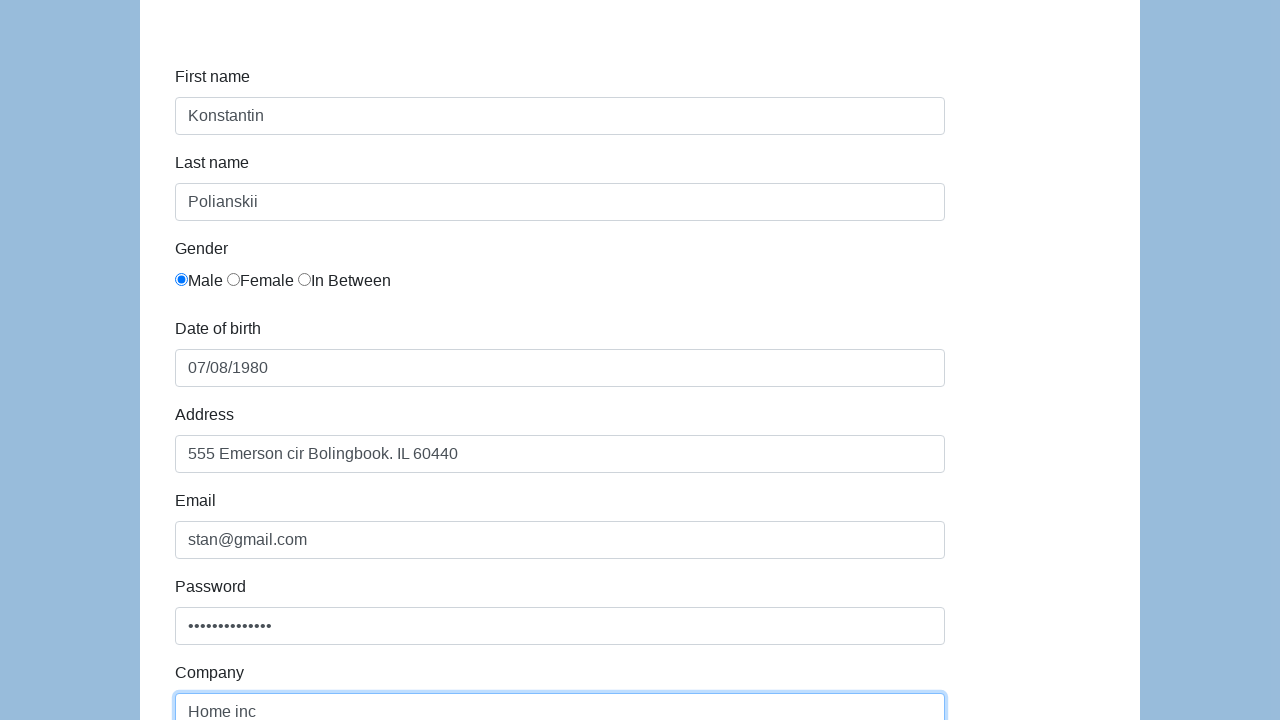

Checked first checkbox at (182, 360) on xpath=//html//div[2]/label[1]/input[1]
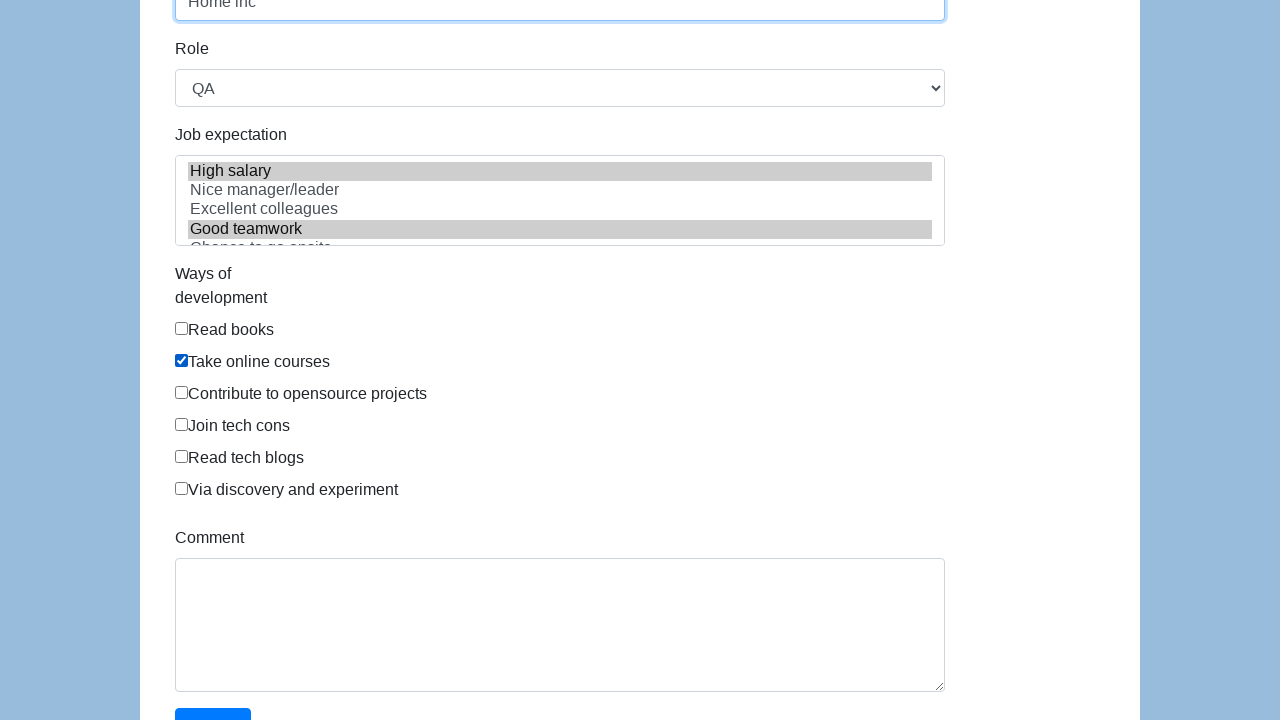

Checked second checkbox at (182, 488) on xpath=//html//div[6]/label[1]/input[1]
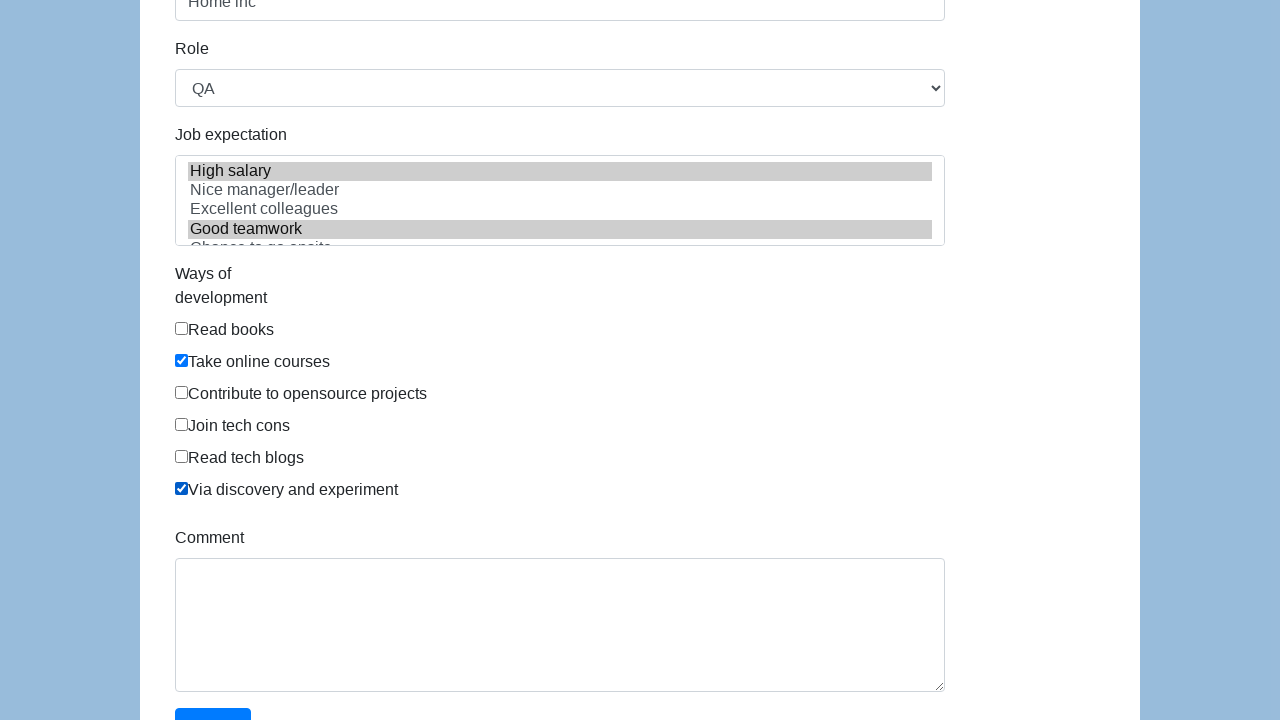

Filled comment field with feedback message on #comment
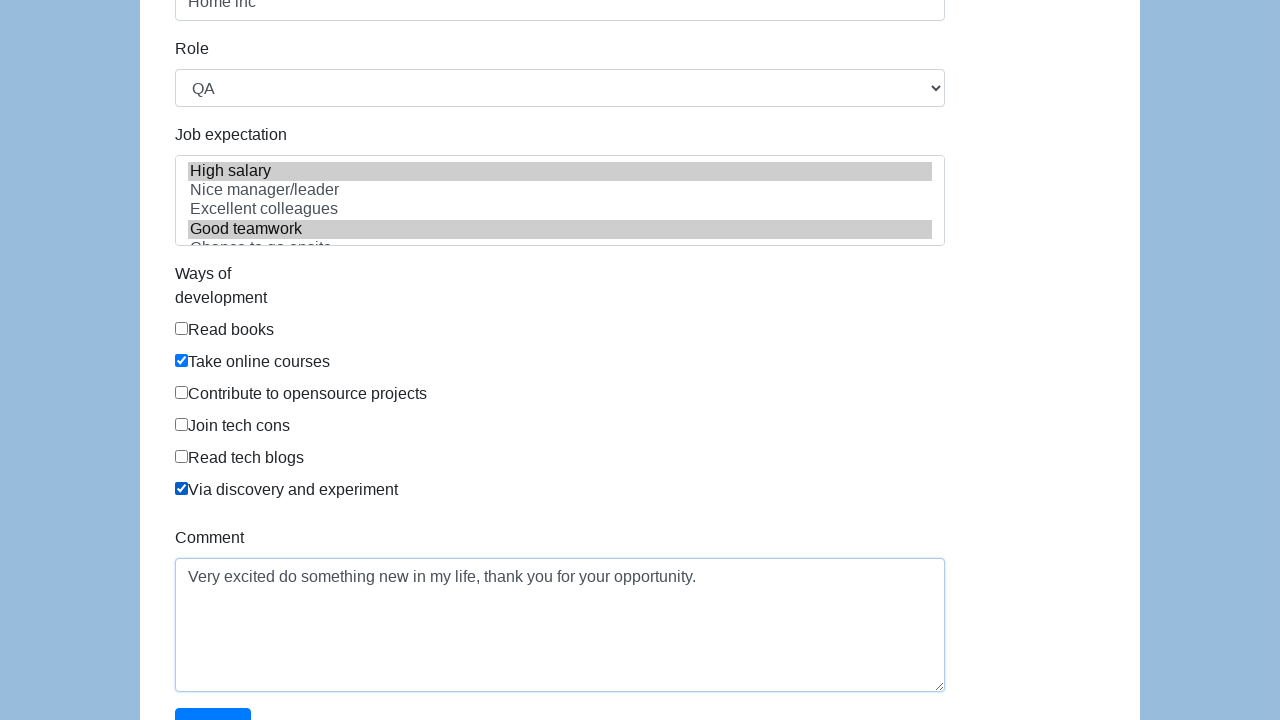

Submitted form by pressing Enter on first name field on #first-name
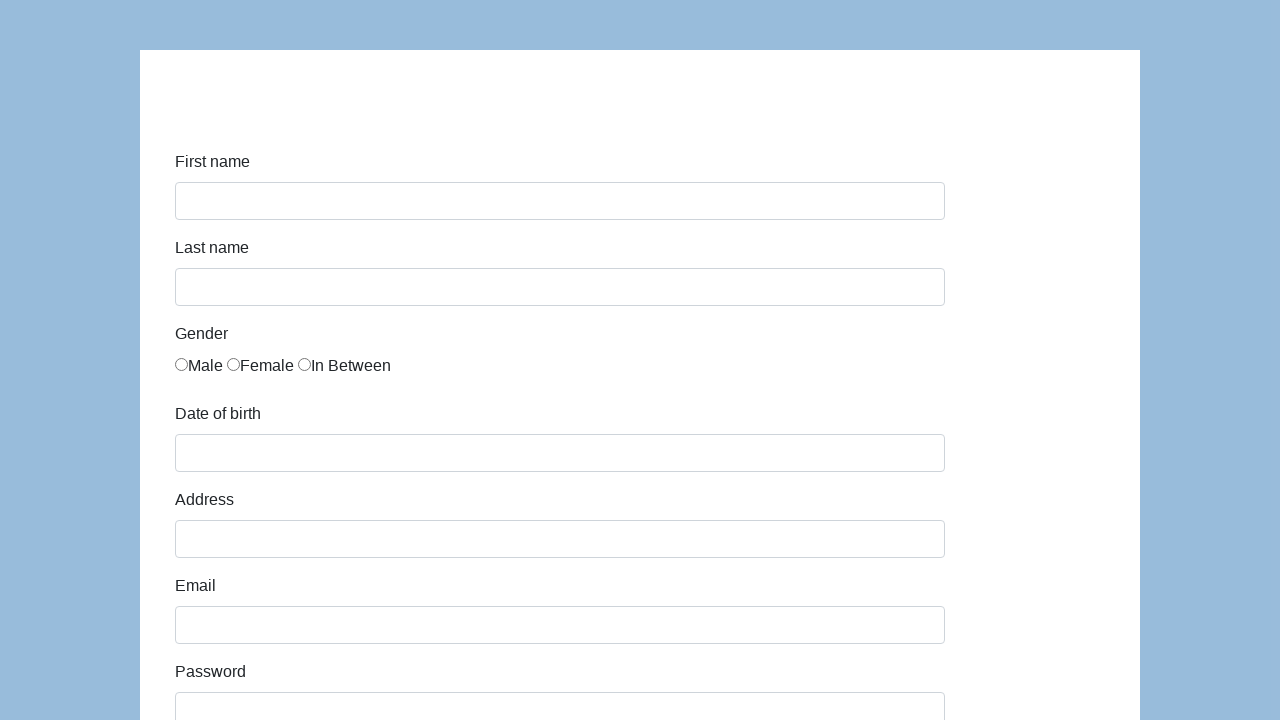

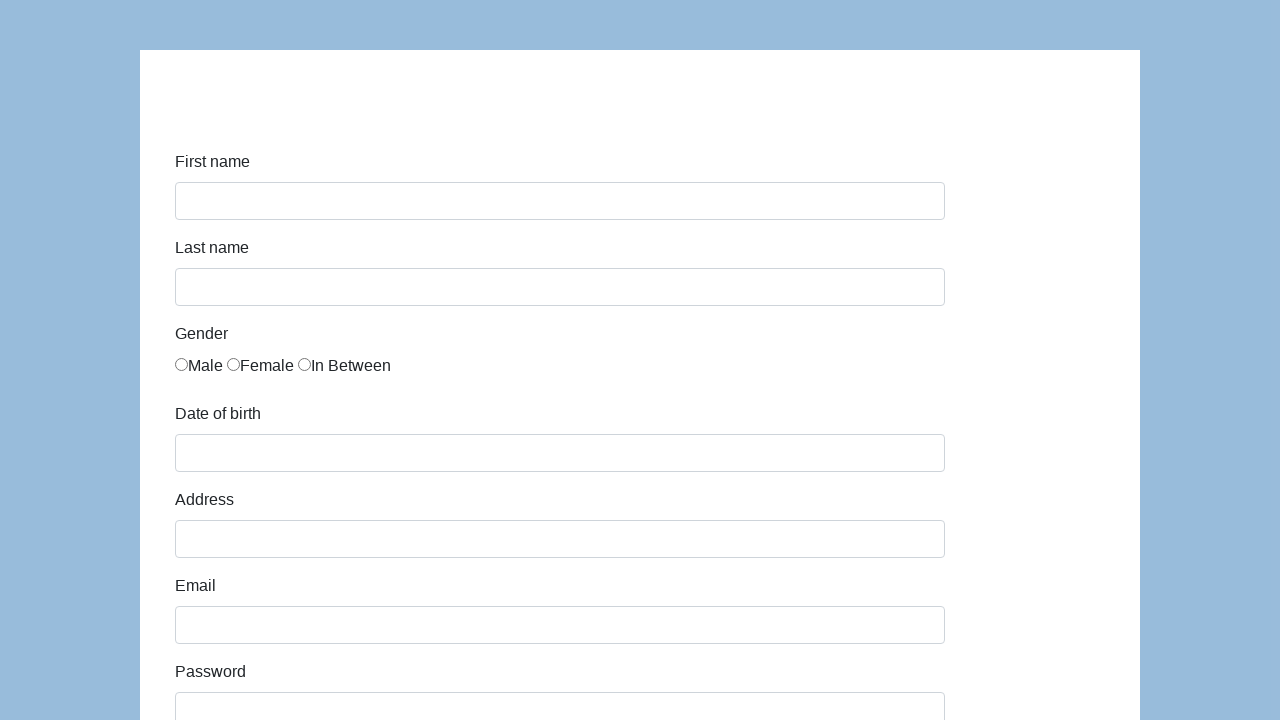